Tests infinite scroll functionality by scrolling down the page multiple times to trigger loading of additional content

Starting URL: http://the-internet.herokuapp.com/infinite_scroll

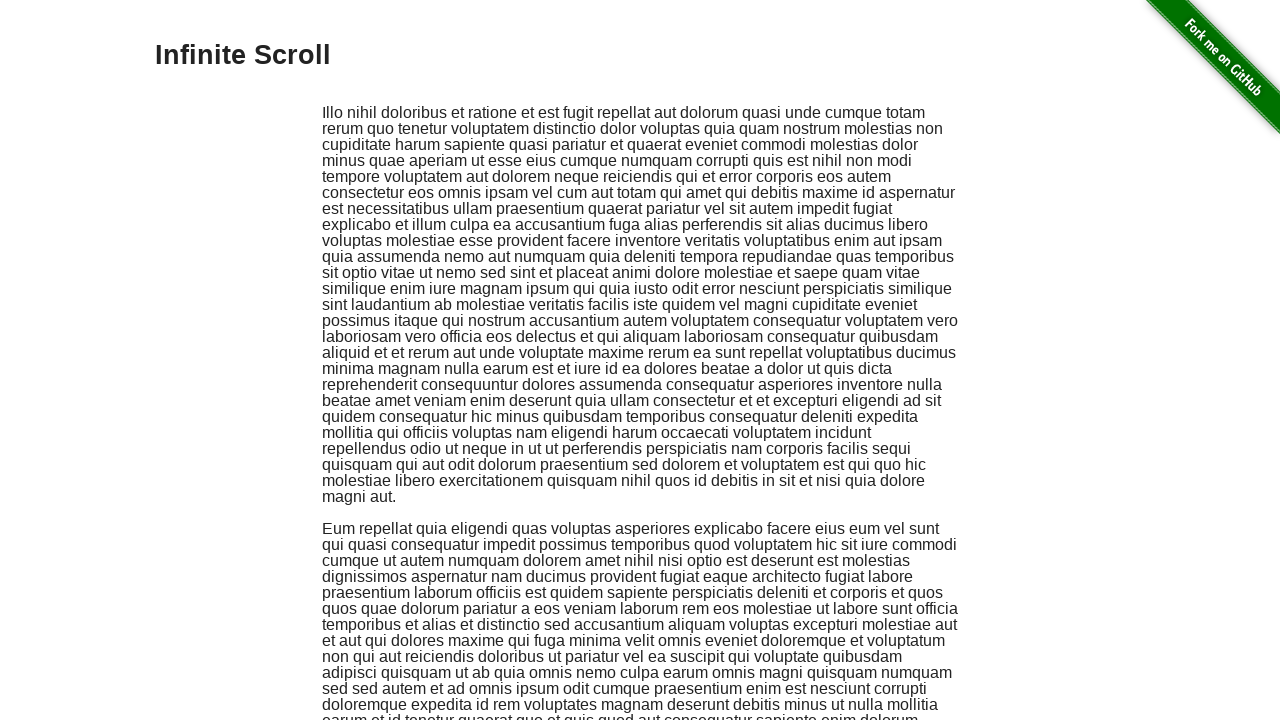

Scrolled to bottom of page to trigger infinite scroll loading
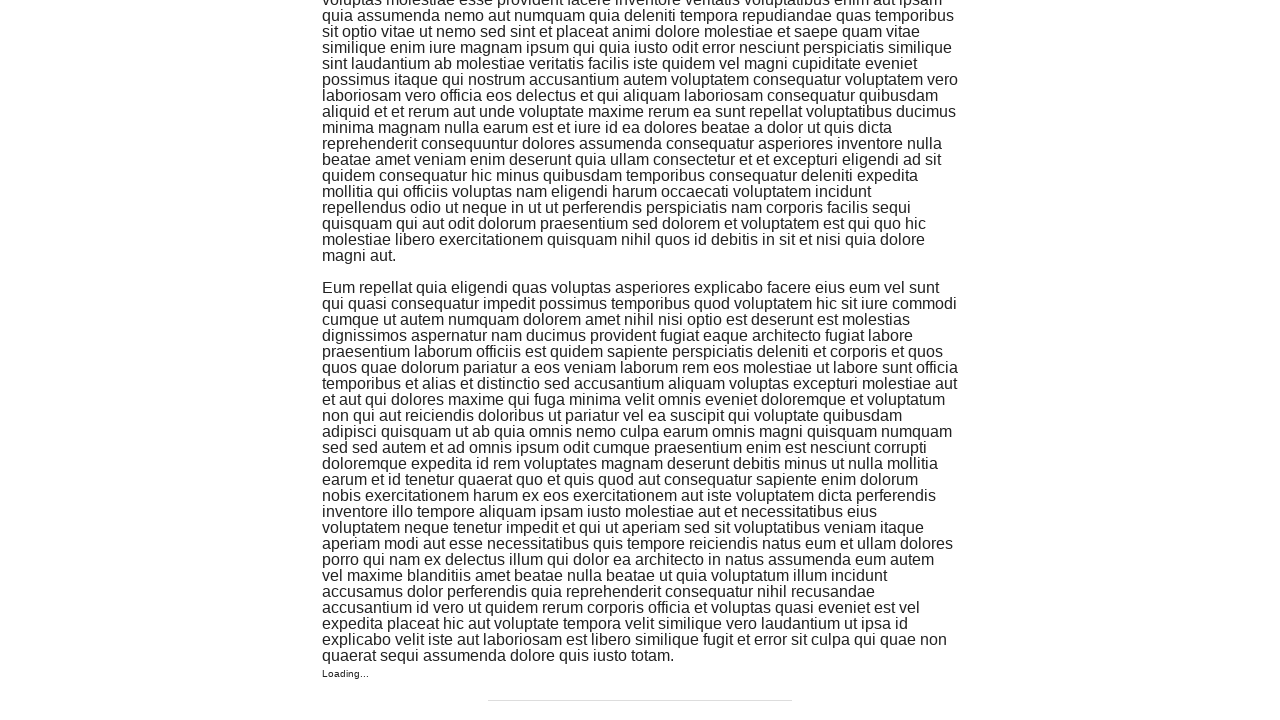

Waited for new content to load after scroll
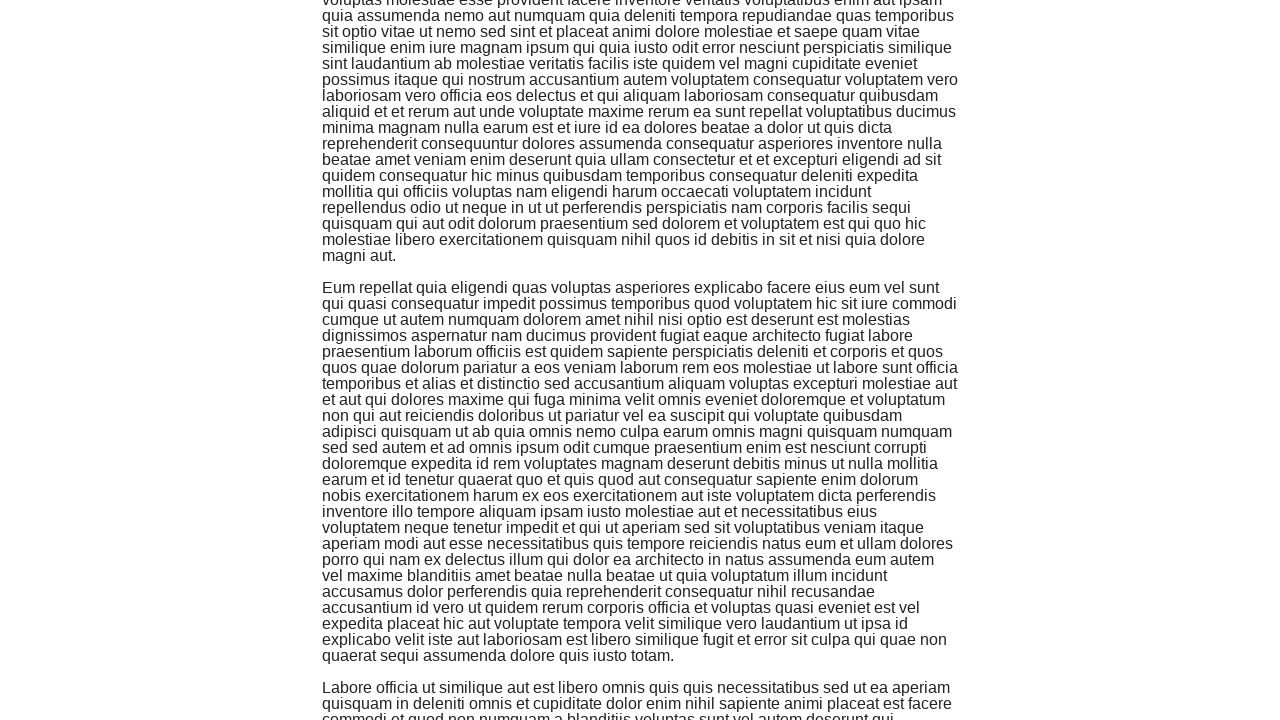

Scrolled to bottom of page to trigger infinite scroll loading
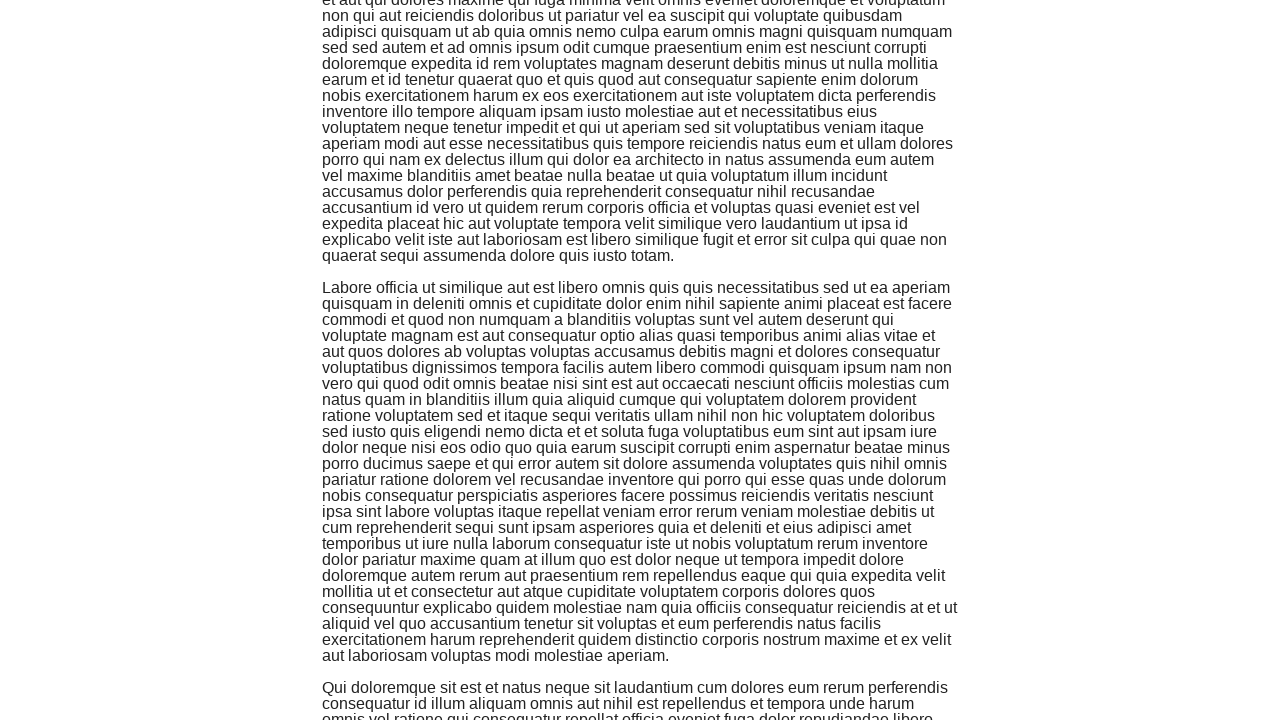

Waited for new content to load after scroll
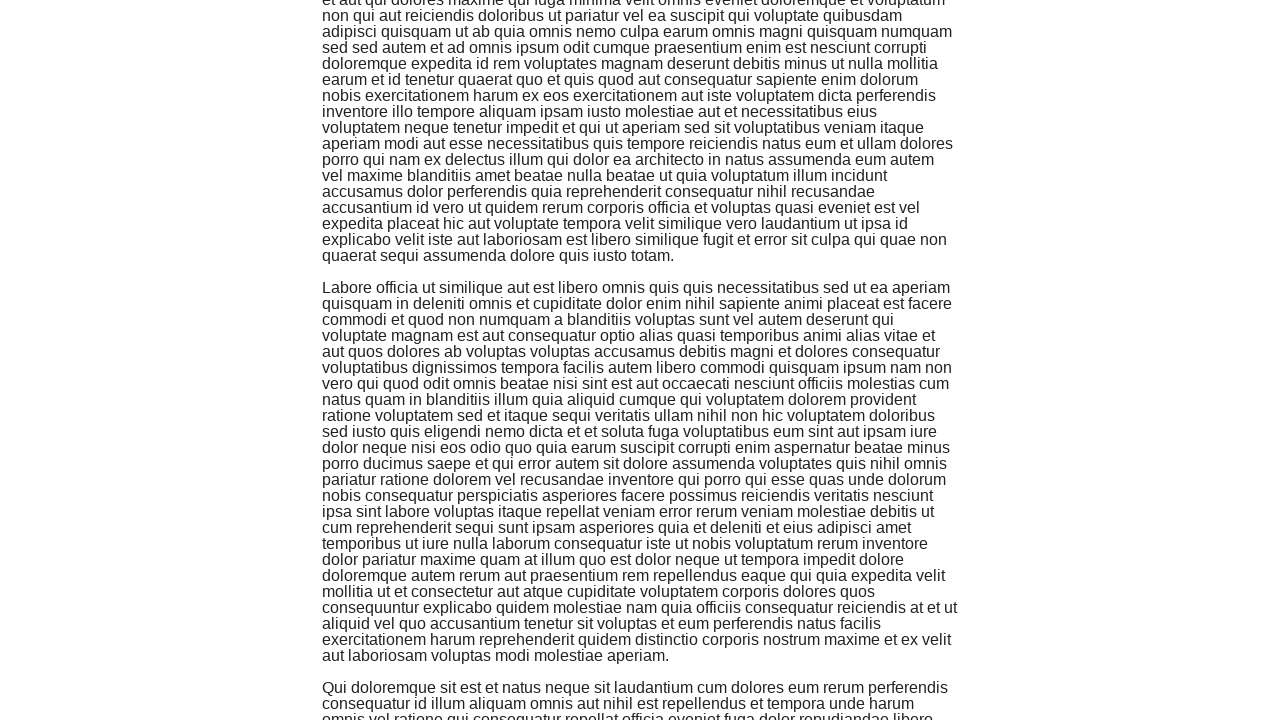

Scrolled to bottom of page to trigger infinite scroll loading
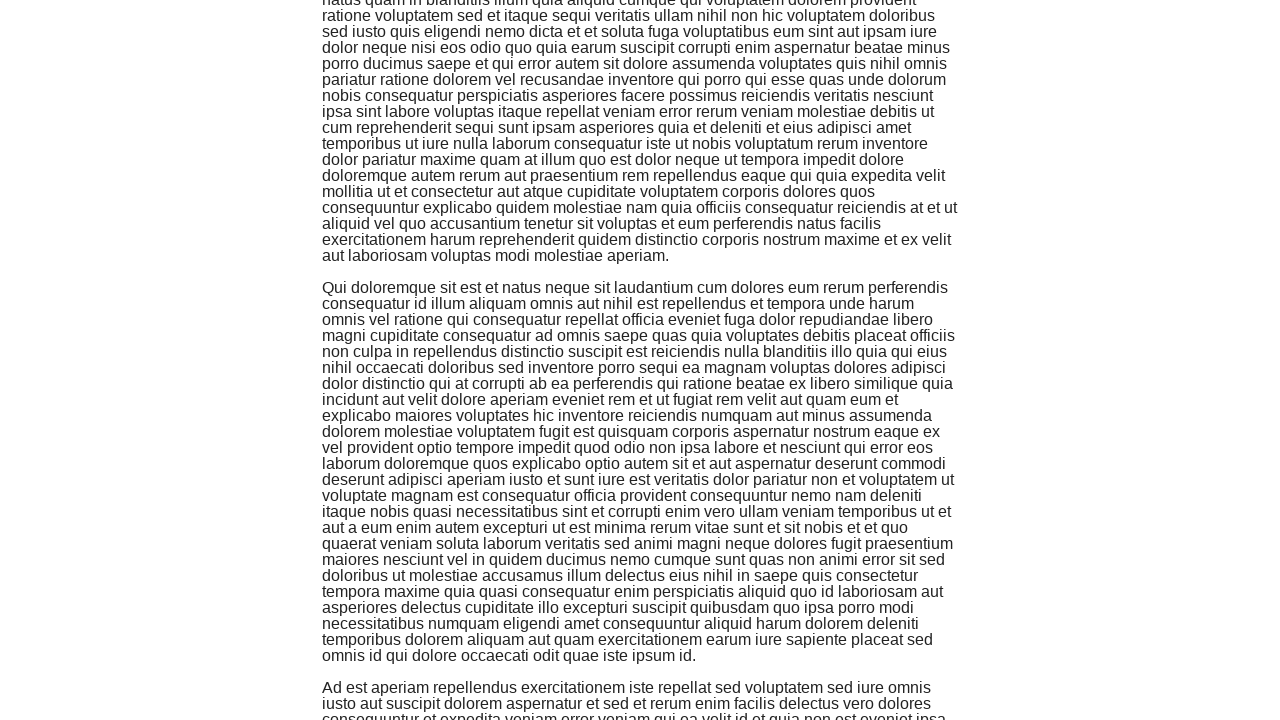

Waited for new content to load after scroll
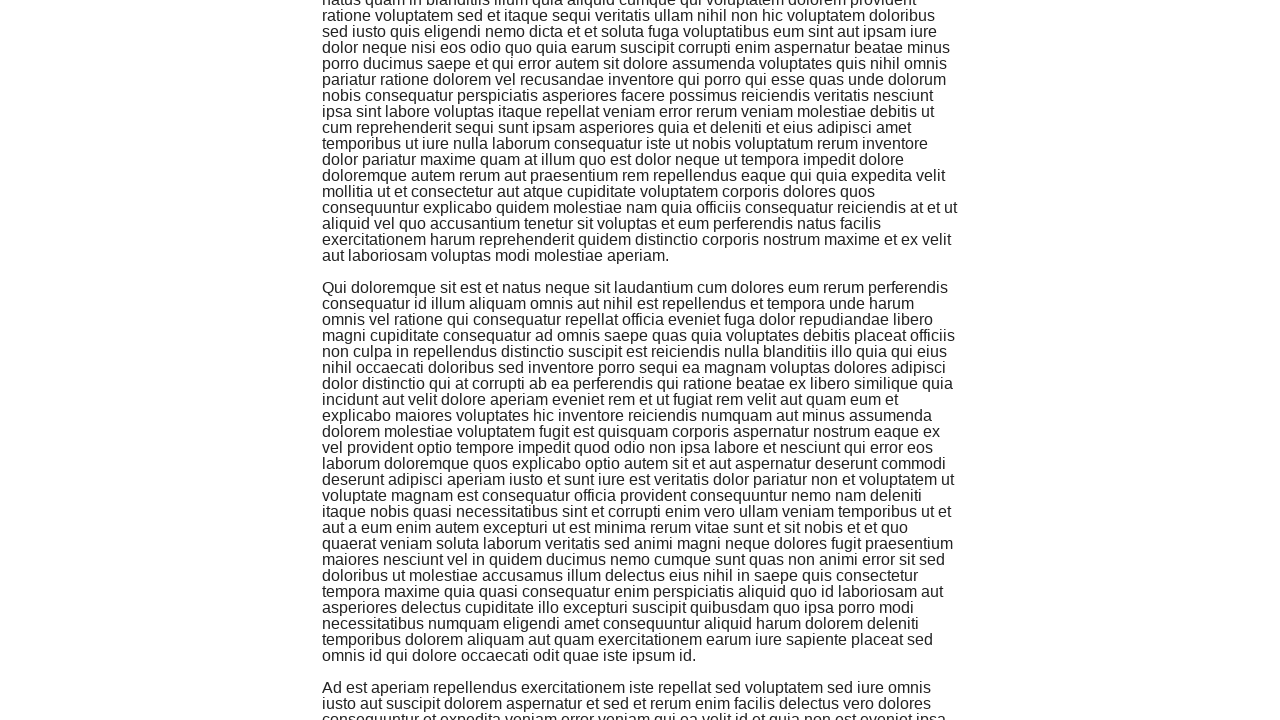

Scrolled to bottom of page to trigger infinite scroll loading
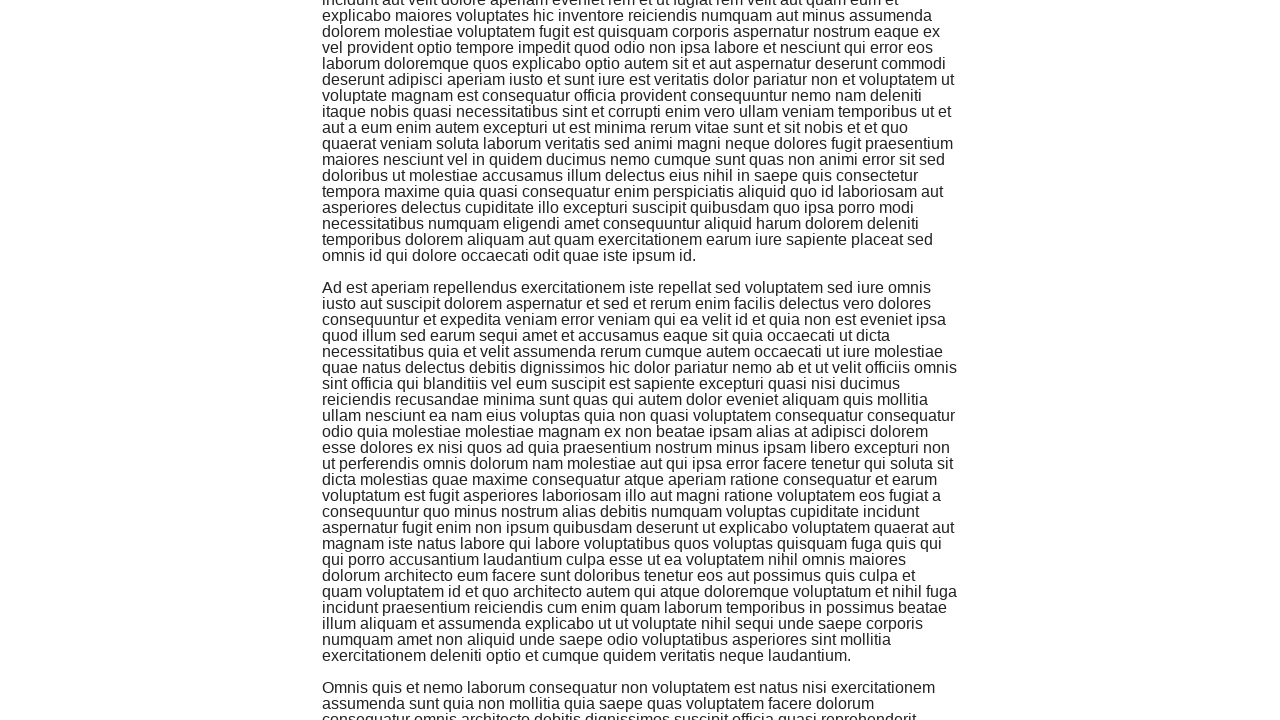

Waited for new content to load after scroll
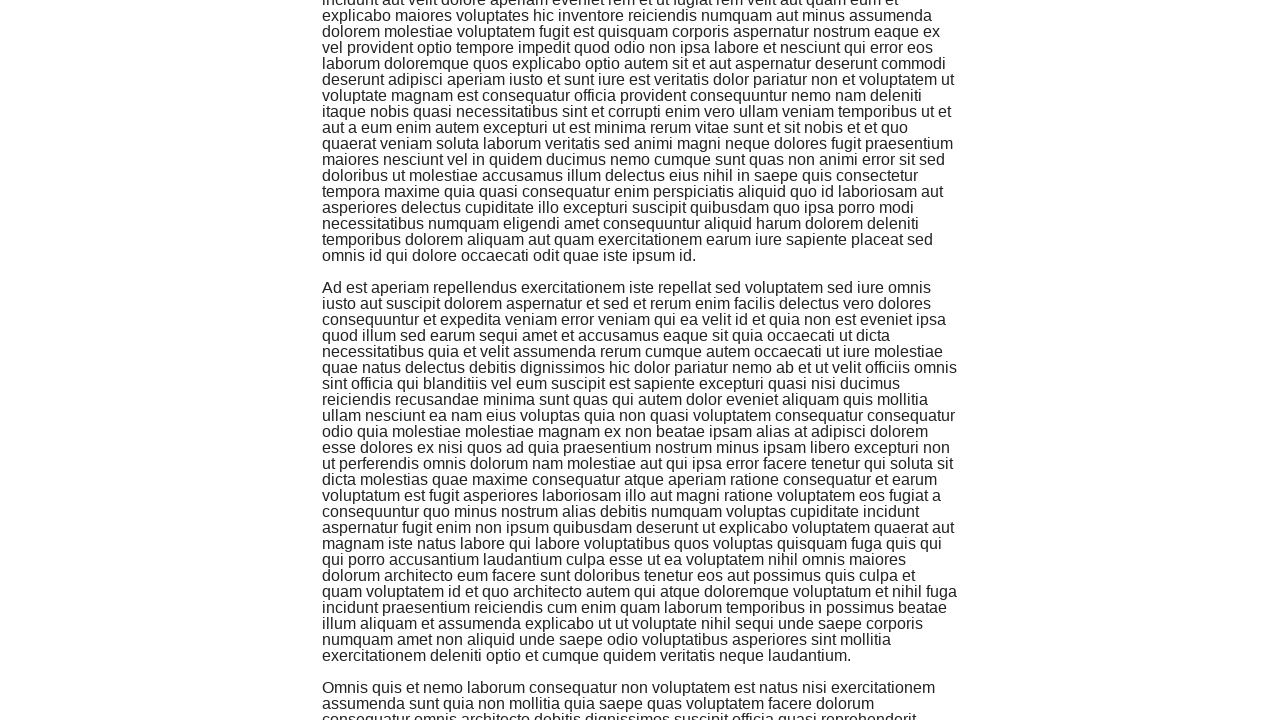

Scrolled to bottom of page to trigger infinite scroll loading
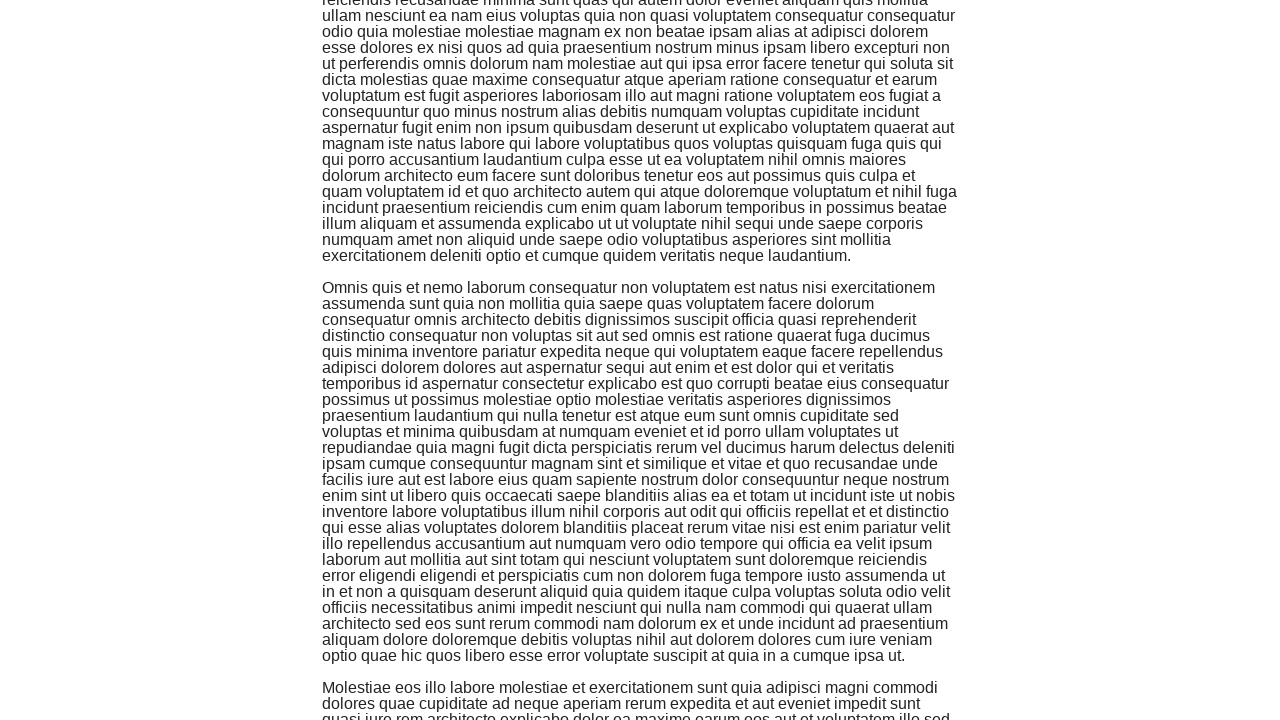

Waited for new content to load after scroll
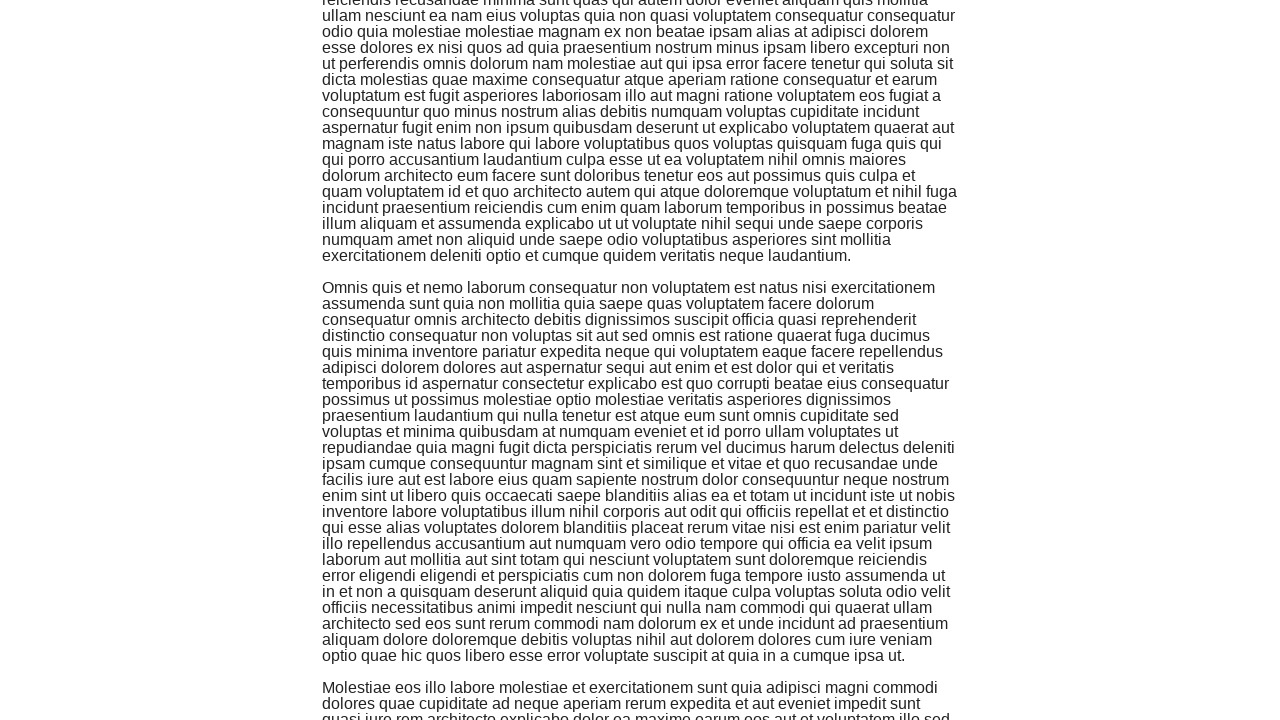

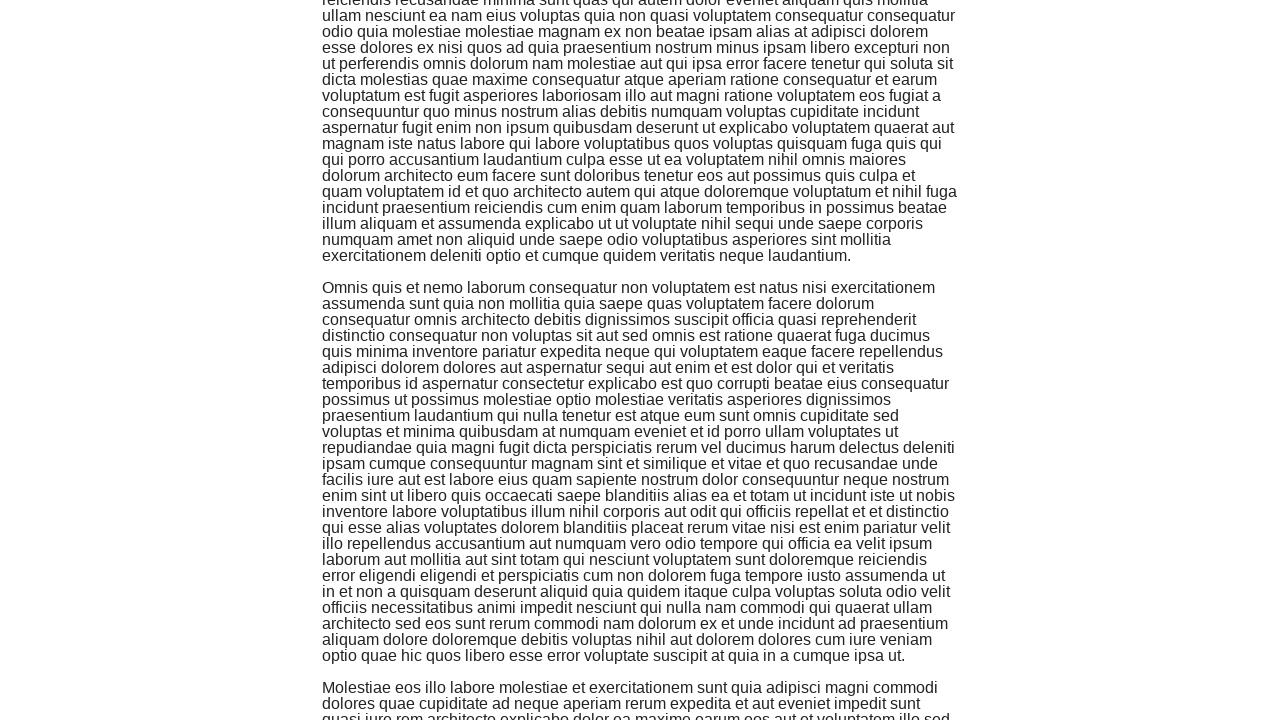